Tests that todo data persists across page reloads.

Starting URL: https://demo.playwright.dev/todomvc

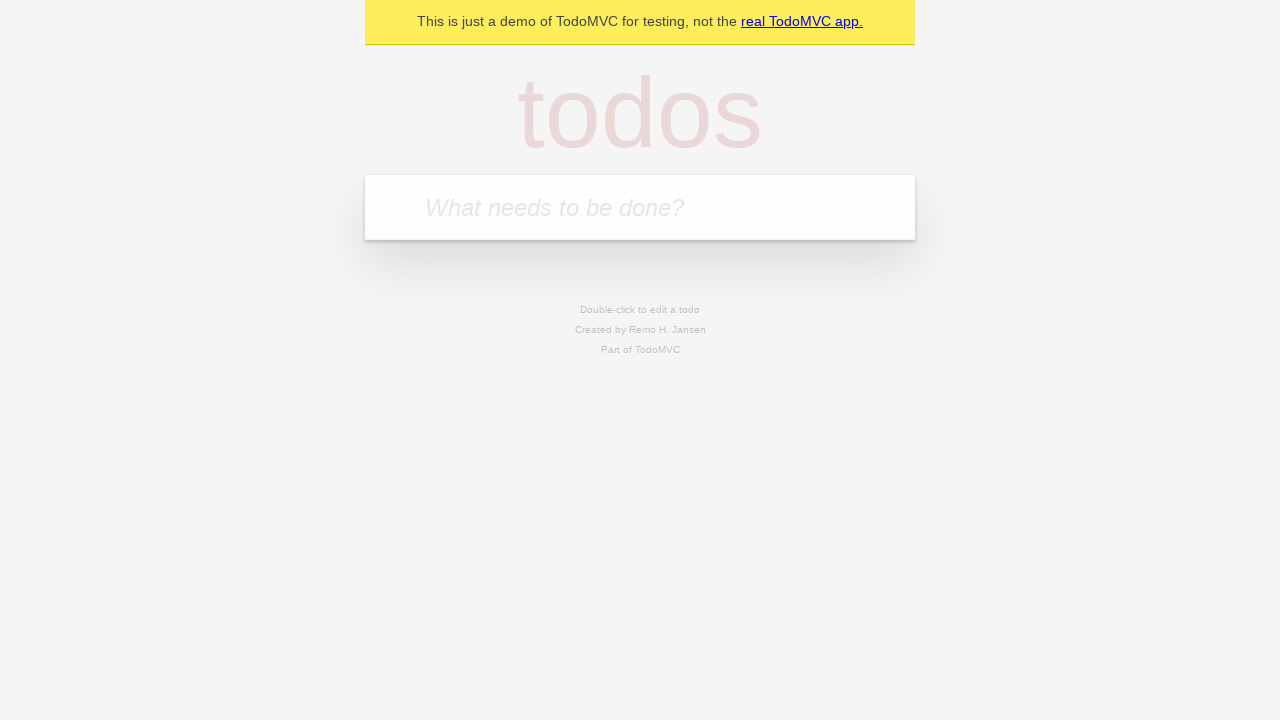

Filled first todo input with 'buy some cheese' on .new-todo
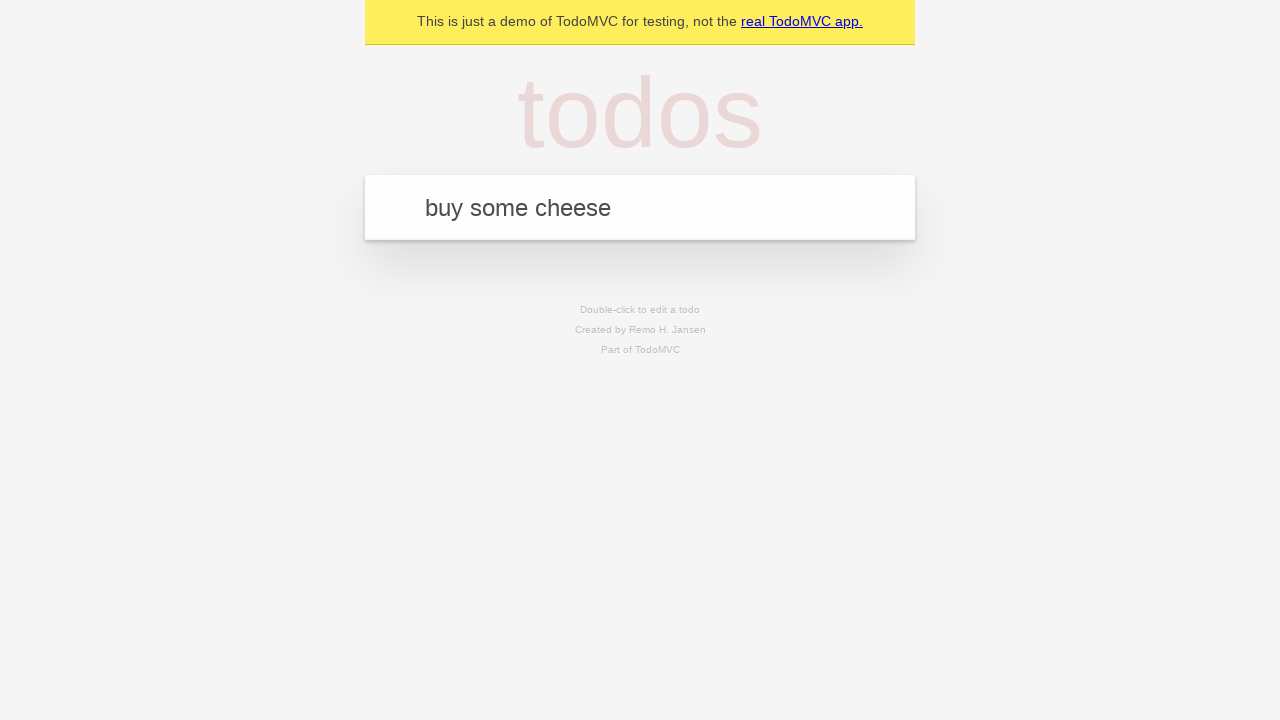

Pressed Enter to create first todo on .new-todo
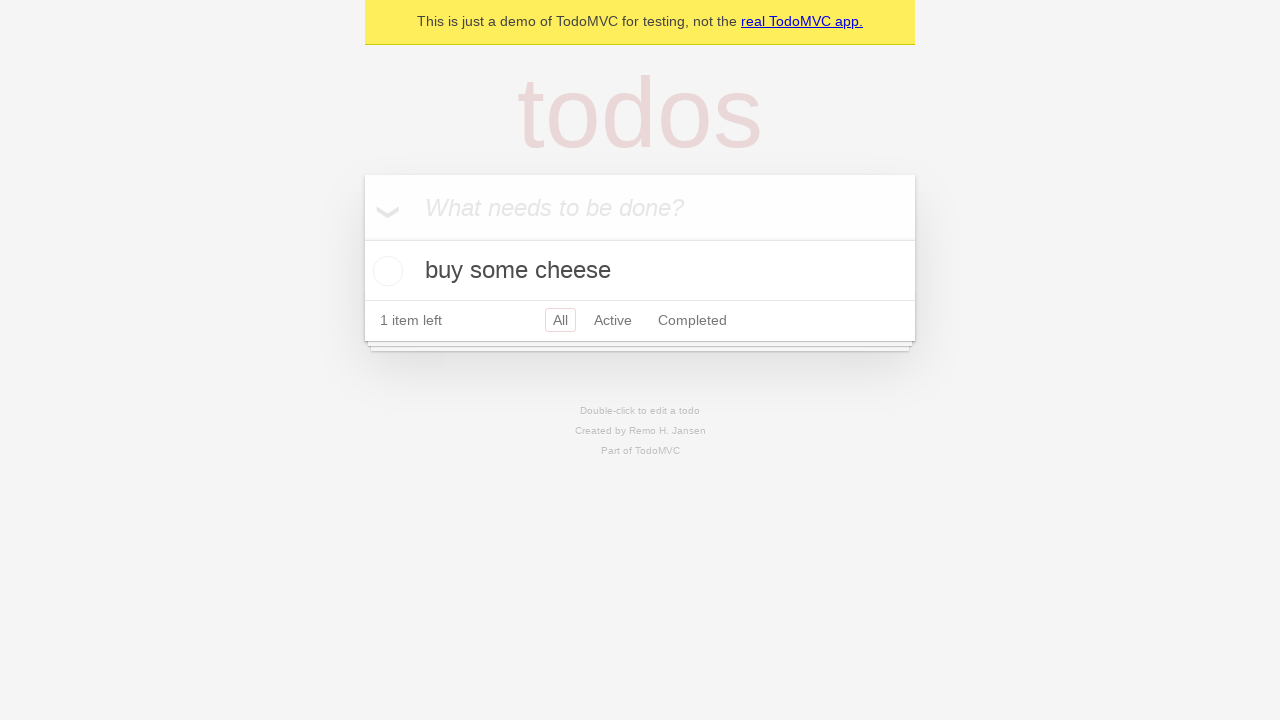

Filled second todo input with 'feed the cat' on .new-todo
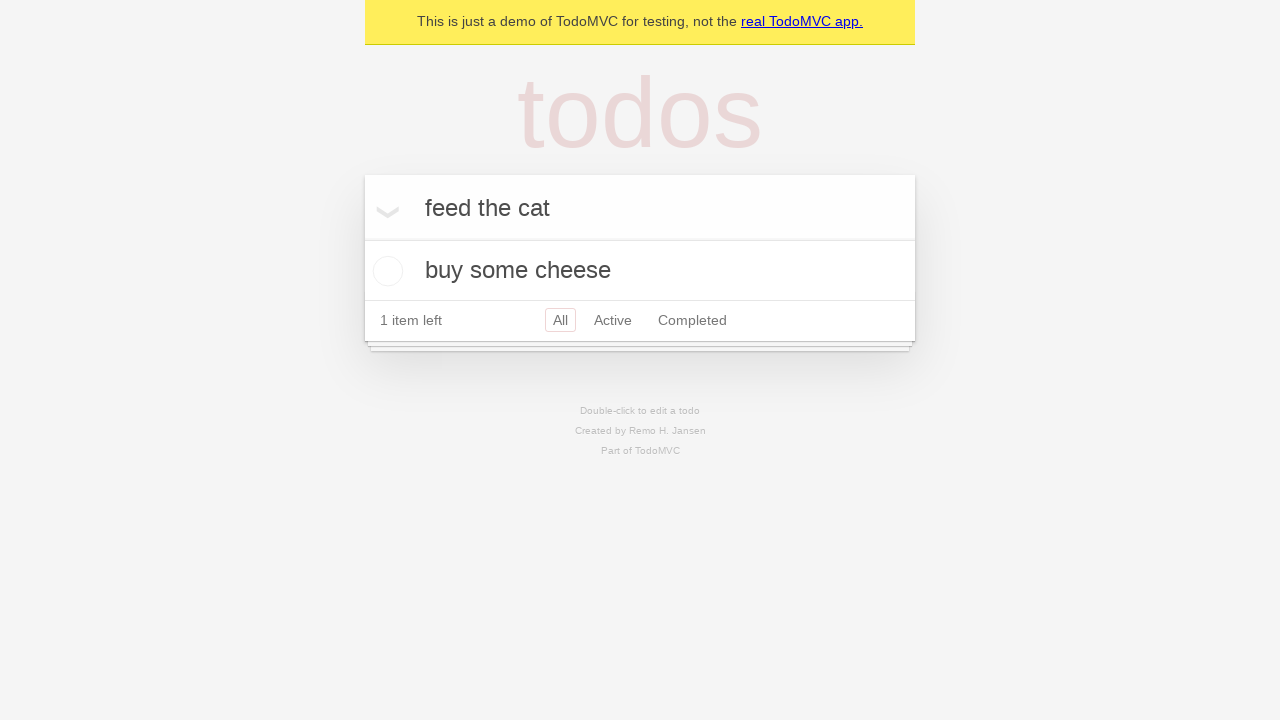

Pressed Enter to create second todo on .new-todo
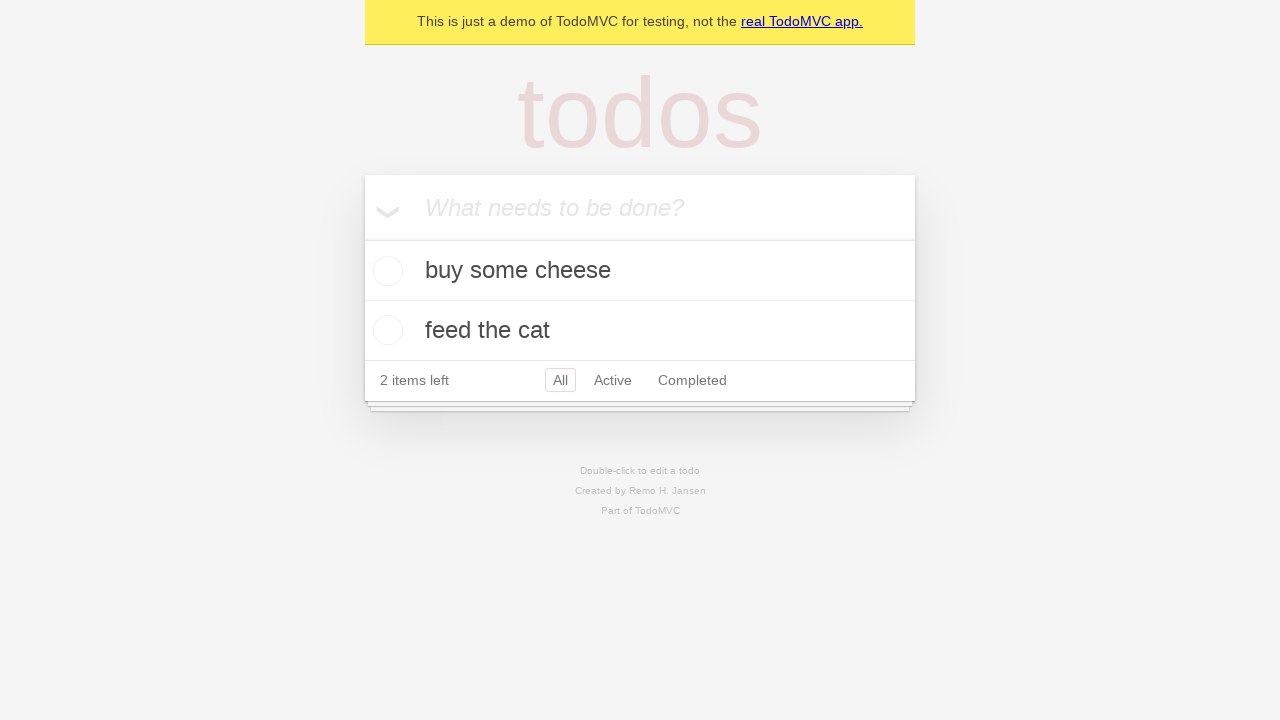

Located all todo items in the list
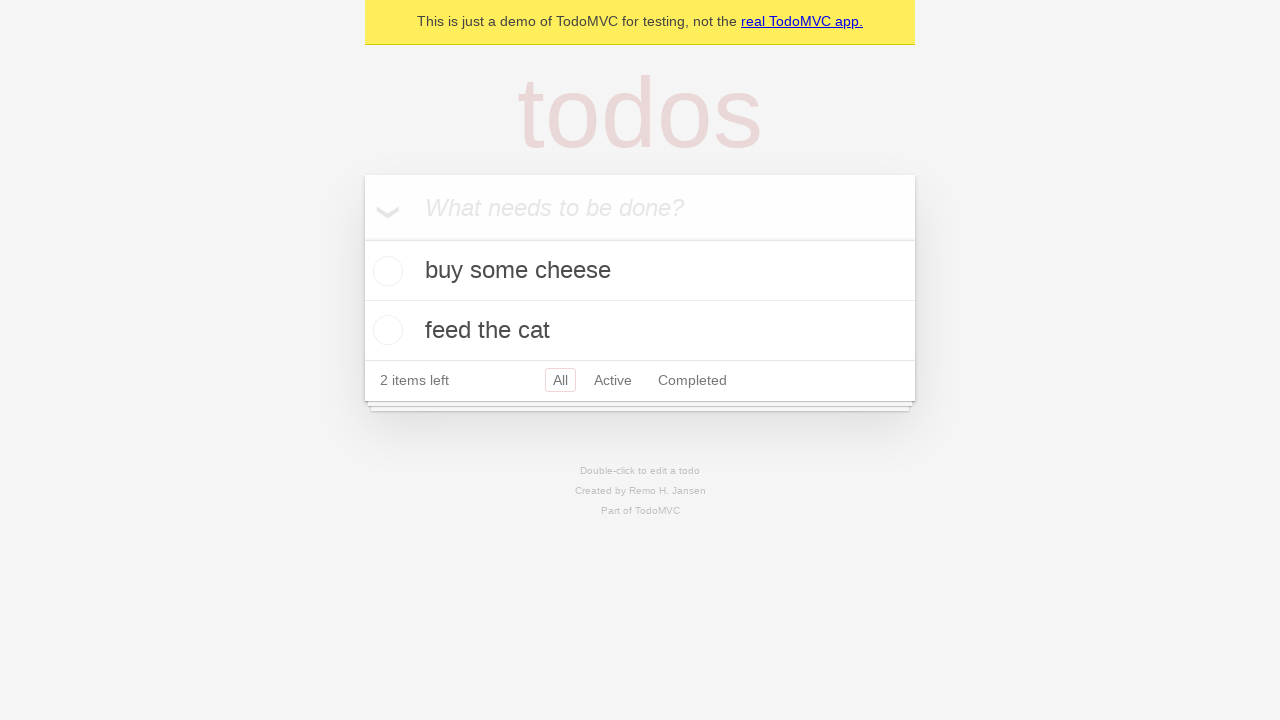

Checked the first todo as completed at (385, 271) on .todo-list li >> nth=0 >> .toggle
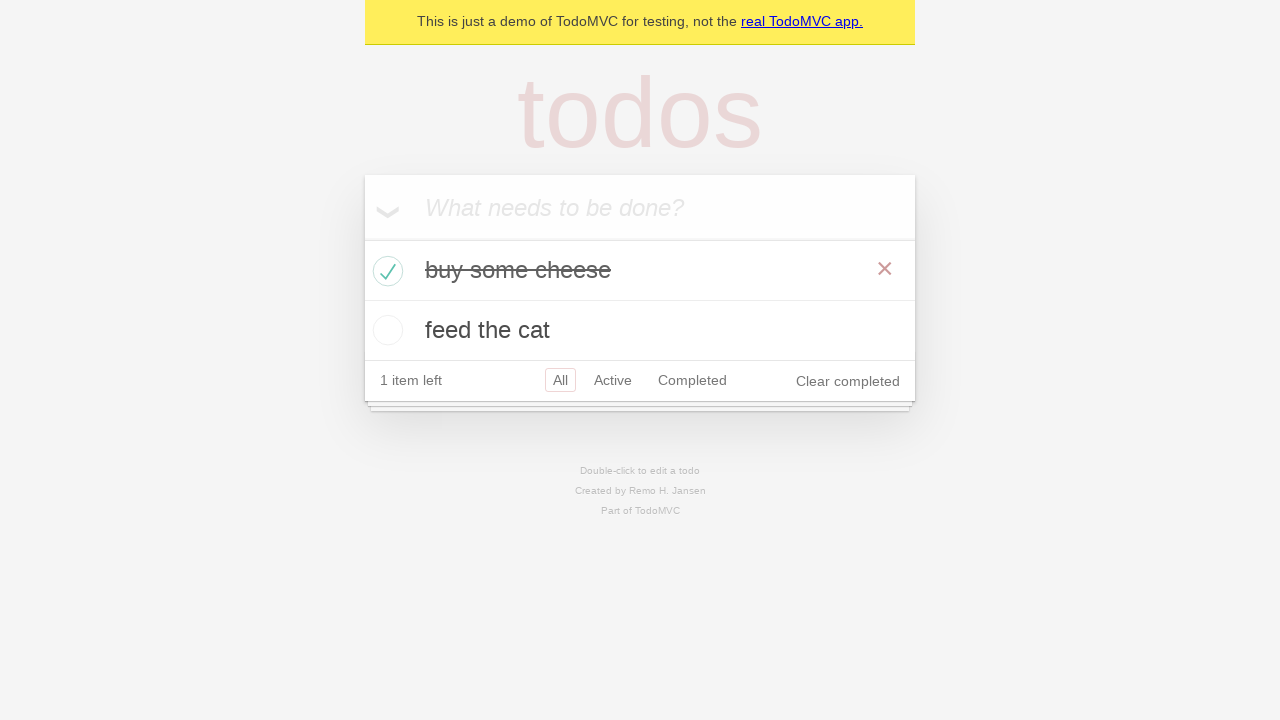

Reloaded the page to test data persistence
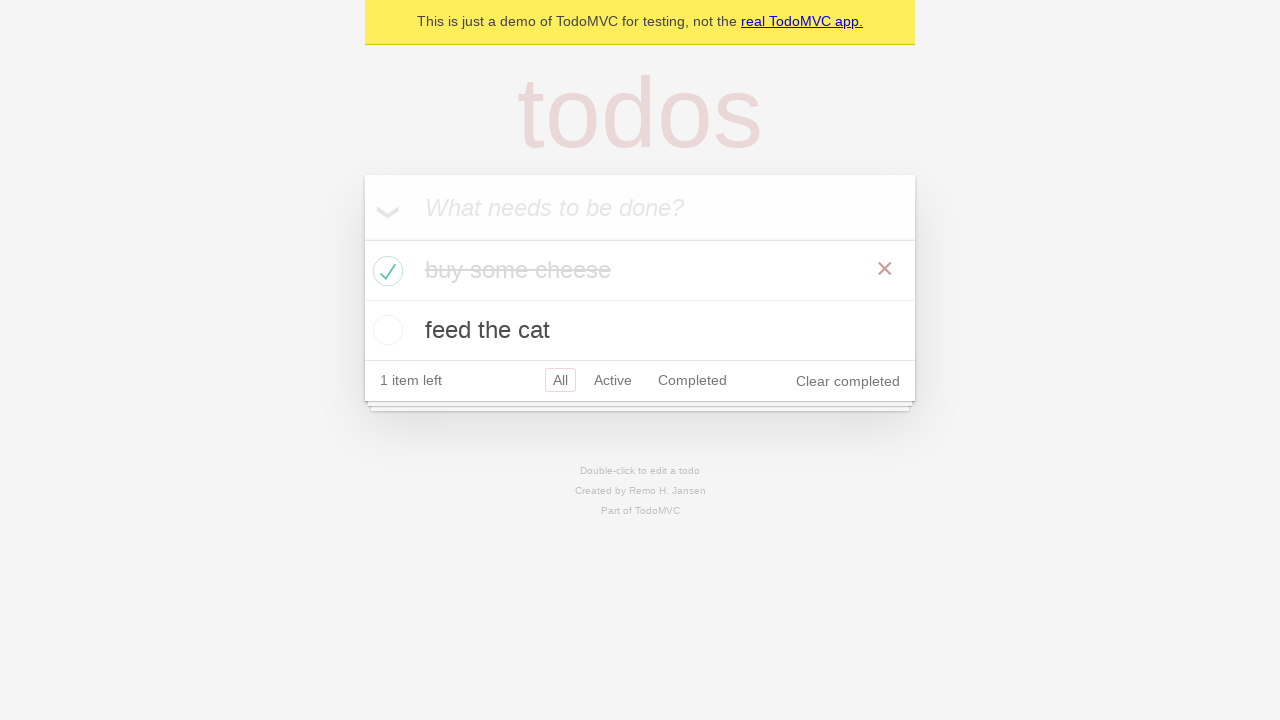

Waited for todo list items to load after page reload
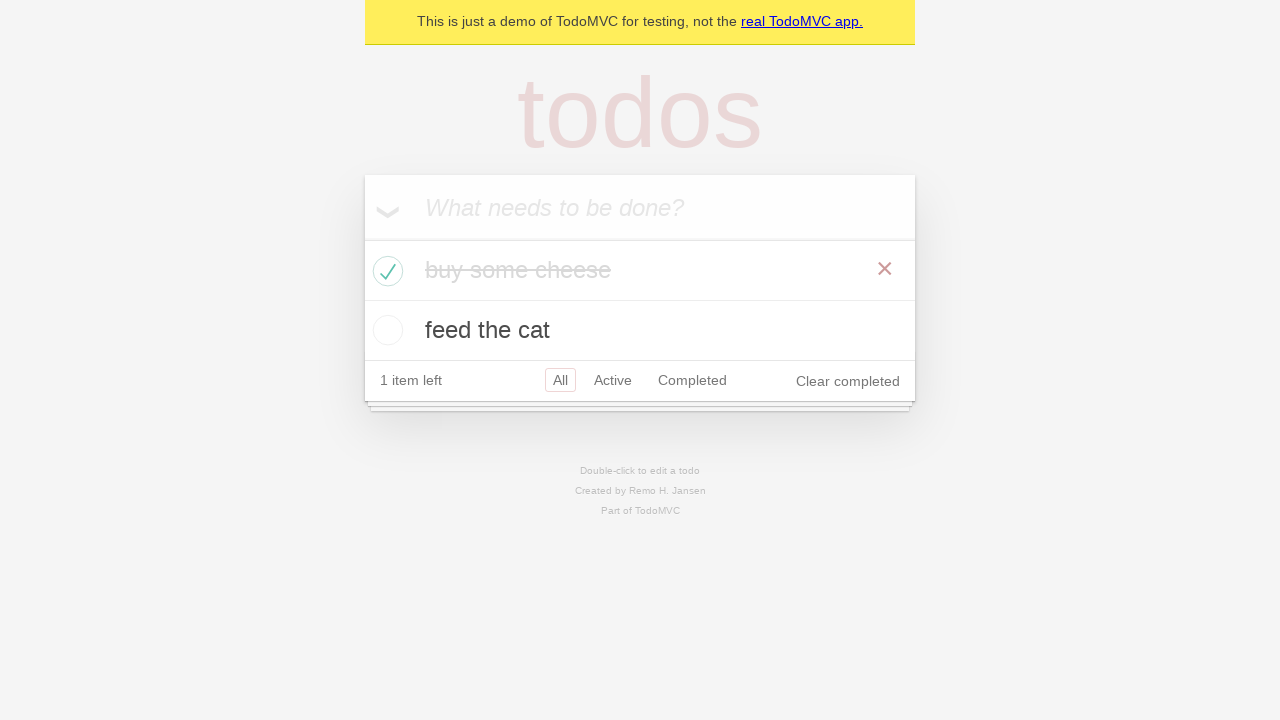

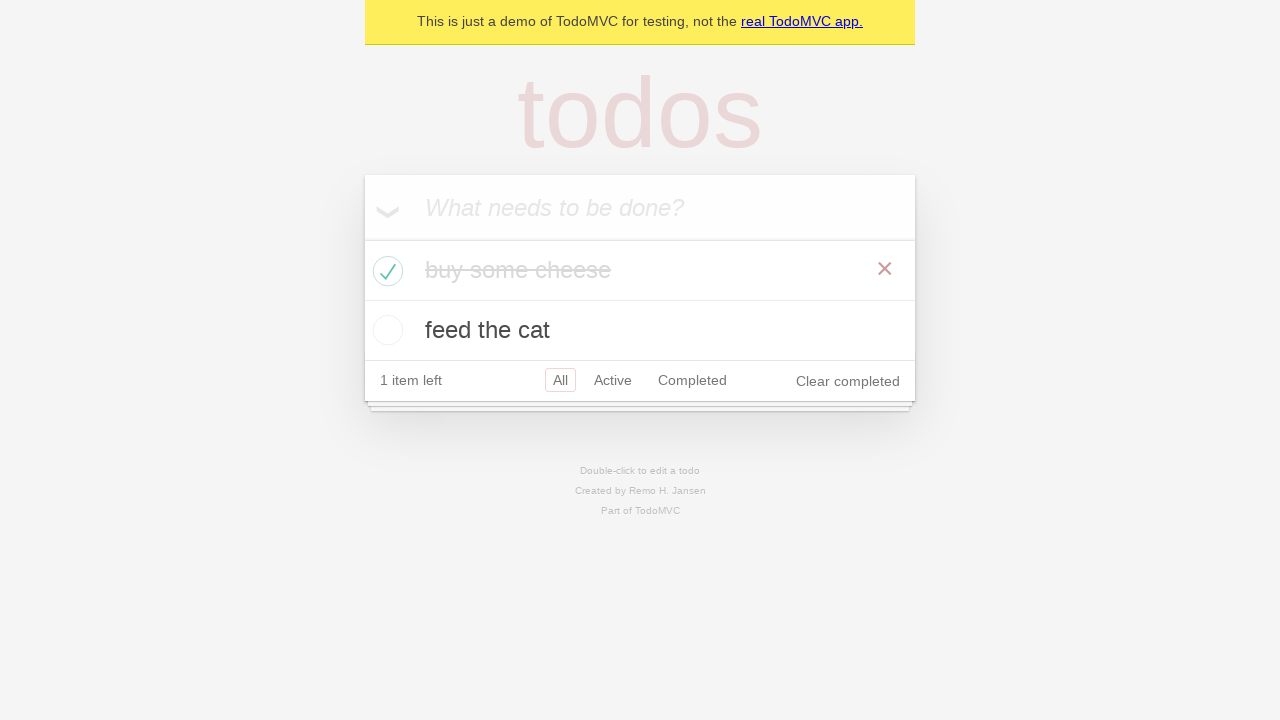